Tests navigation to the Docs section on rest-assured.io and verifies the Getting Started link is displayed

Starting URL: https://rest-assured.io/

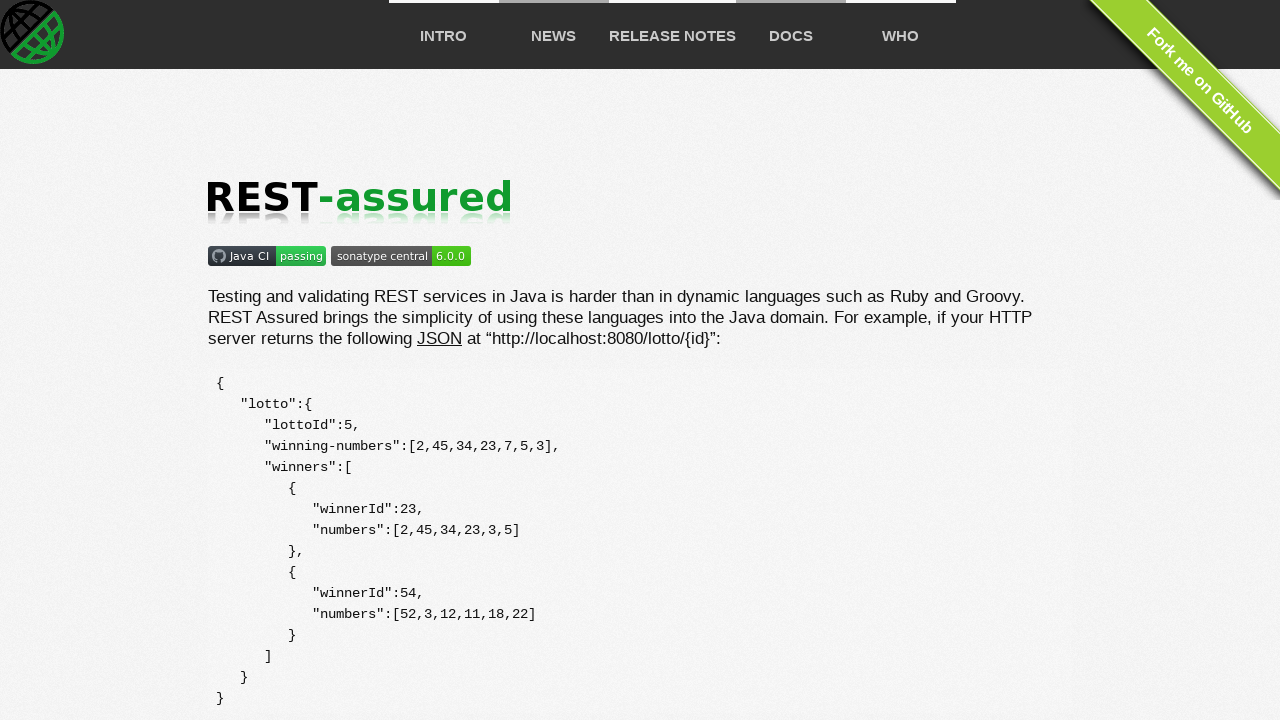

Navigated to https://rest-assured.io/
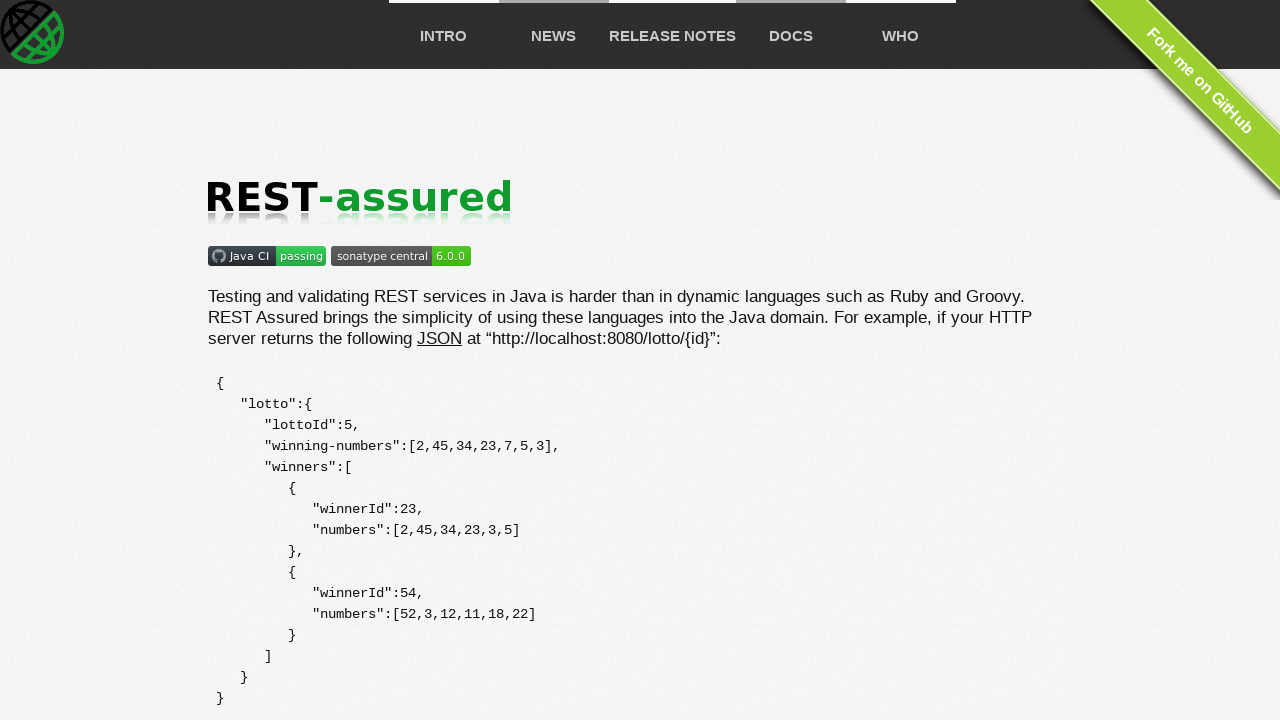

Clicked on the Docs navigation link at (790, 36) on nav a[href='#docs']
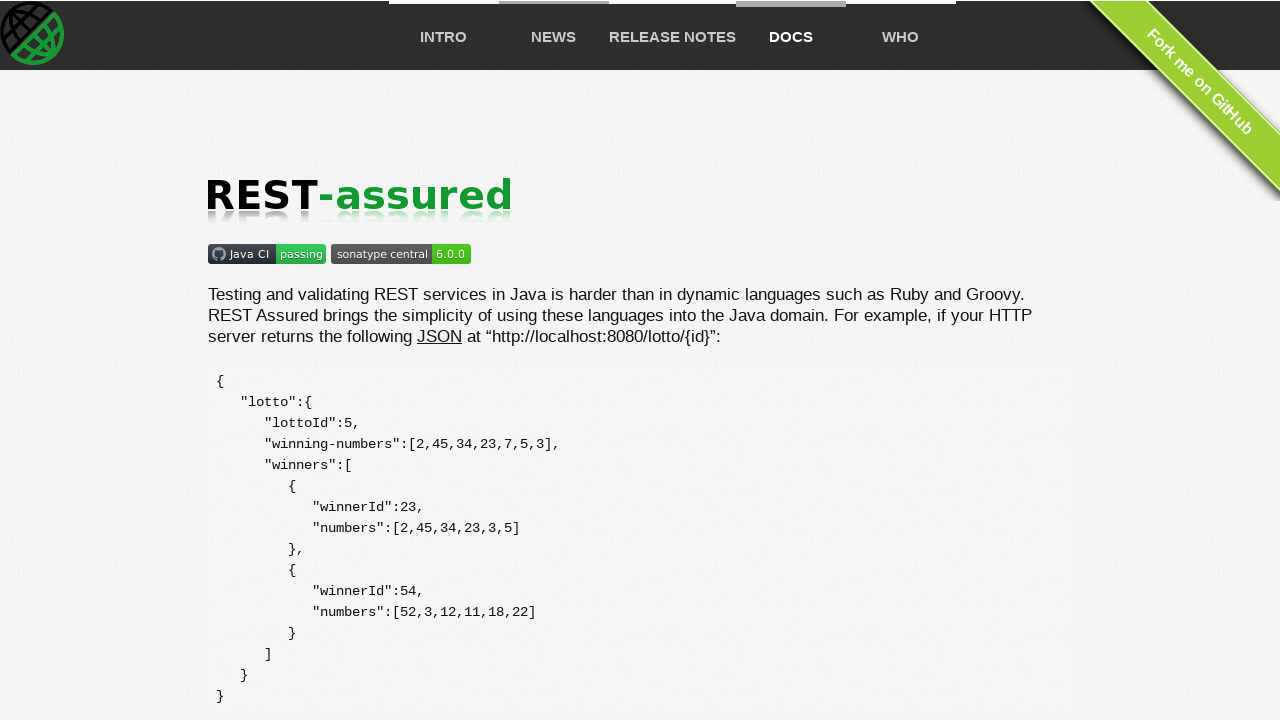

Located Getting Started link element
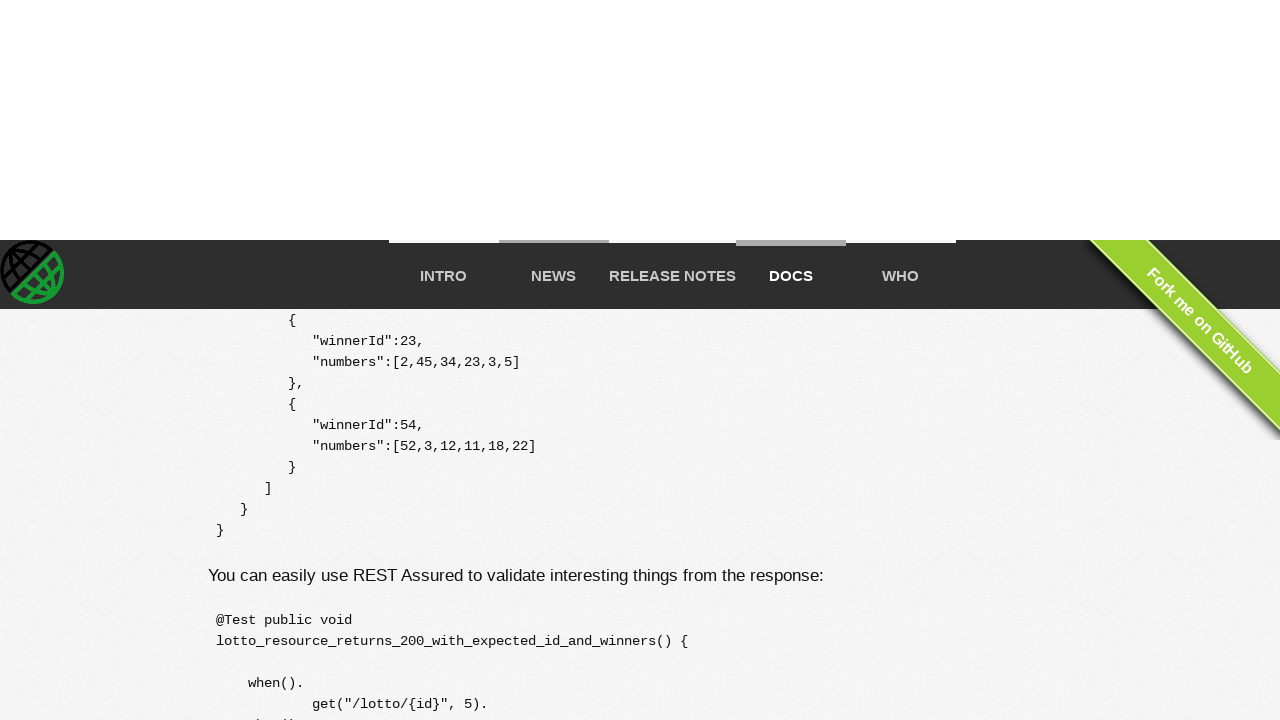

Verified Getting Started link is visible
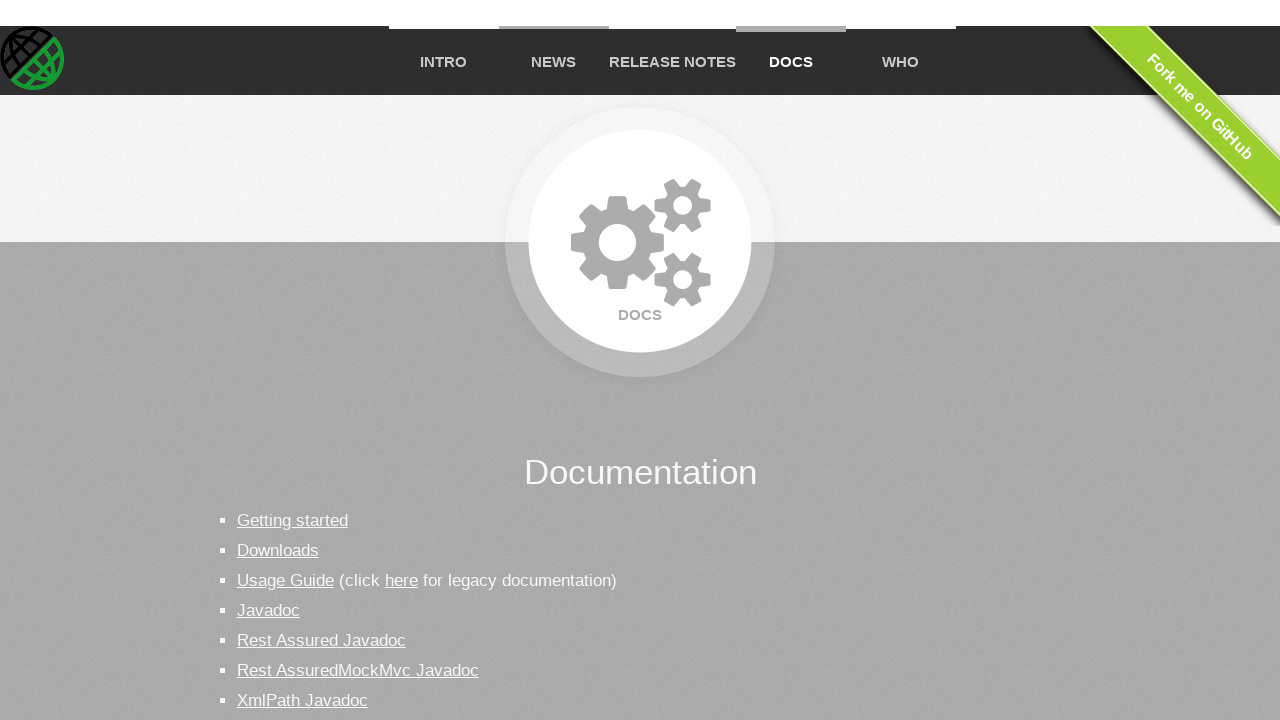

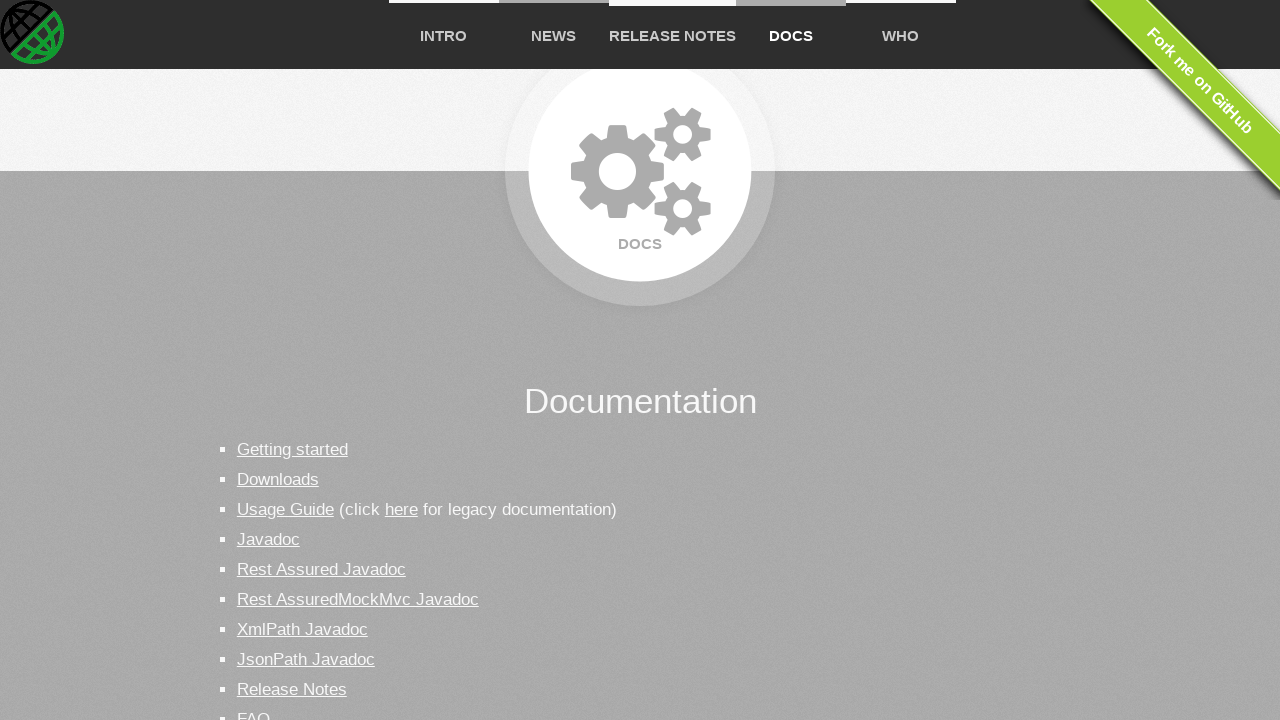